Tests flight booking dropdown functionality by selecting a departure city (Delhi) and verifying that the same city is not available as a destination option - a negative test case for preventing same city selection.

Starting URL: https://rahulshettyacademy.com/dropdownsPractise/

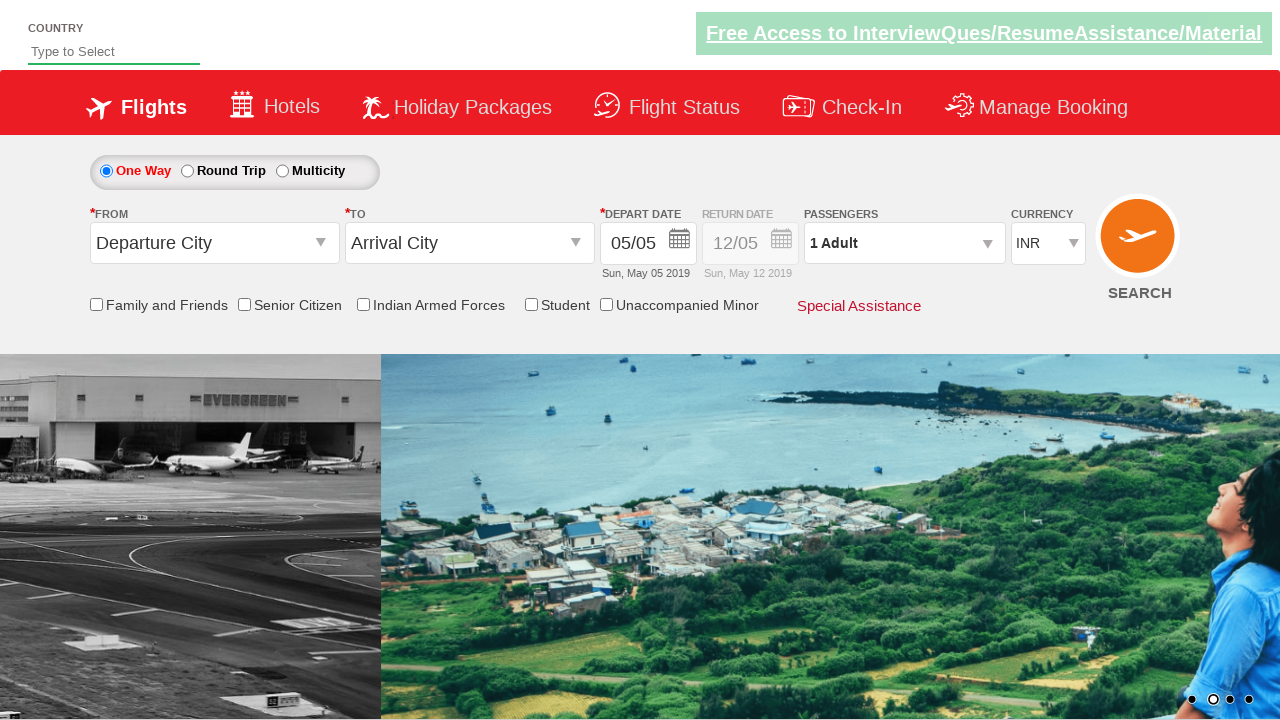

Clicked on origin/departure city dropdown at (214, 243) on #ctl00_mainContent_ddl_originStation1_CTXT
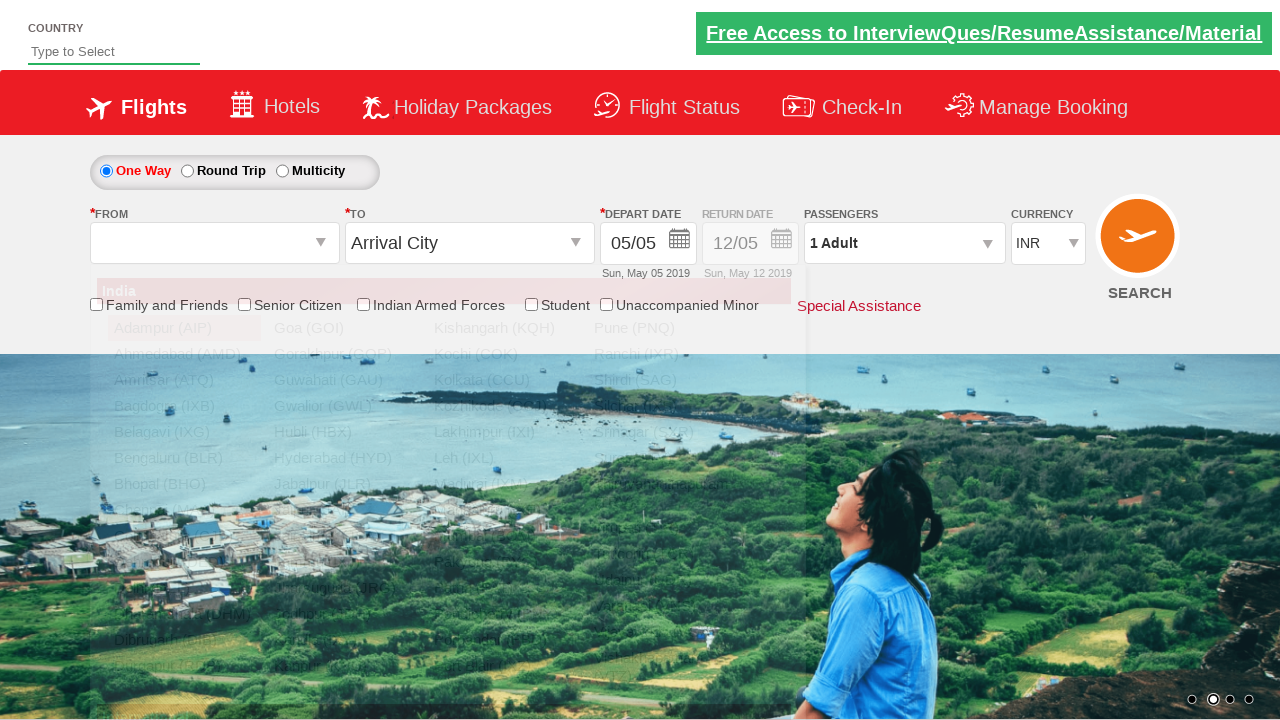

Selected Delhi as departure city at (184, 588) on xpath=//a[contains(text(),'Delhi')]
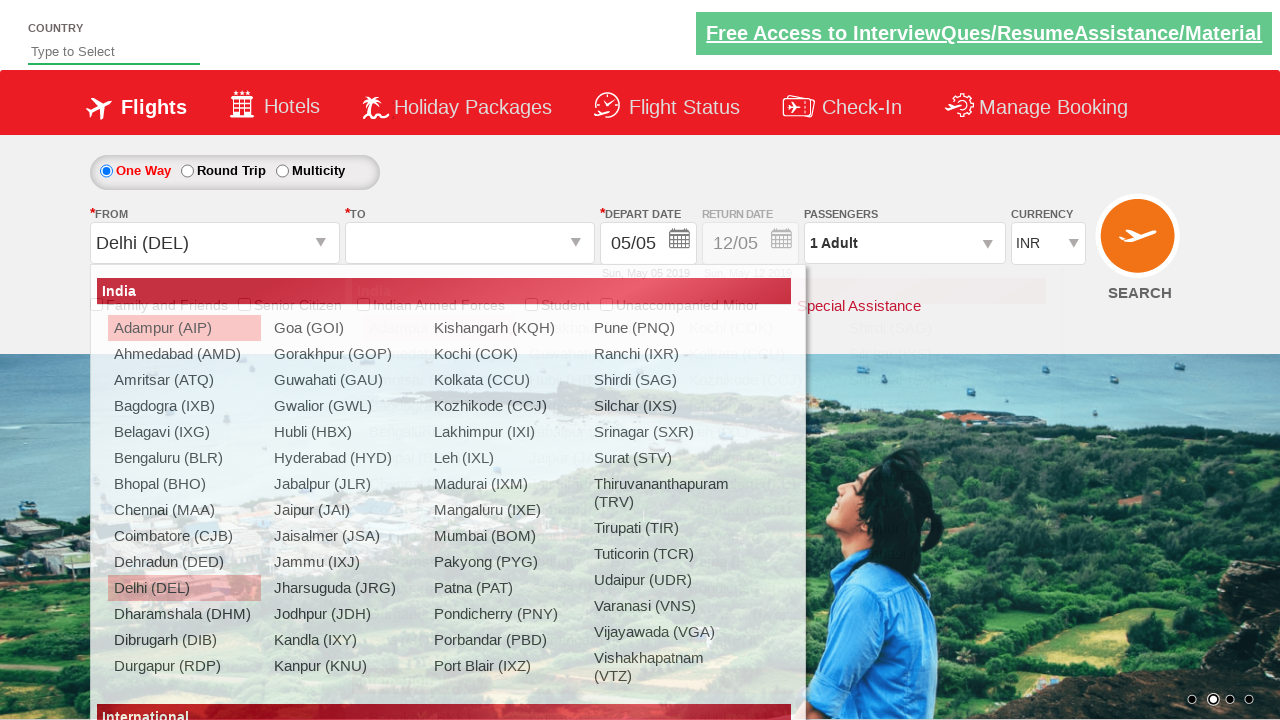

Clicked on destination city dropdown at (470, 243) on #ctl00_mainContent_ddl_destinationStation1_CTXT
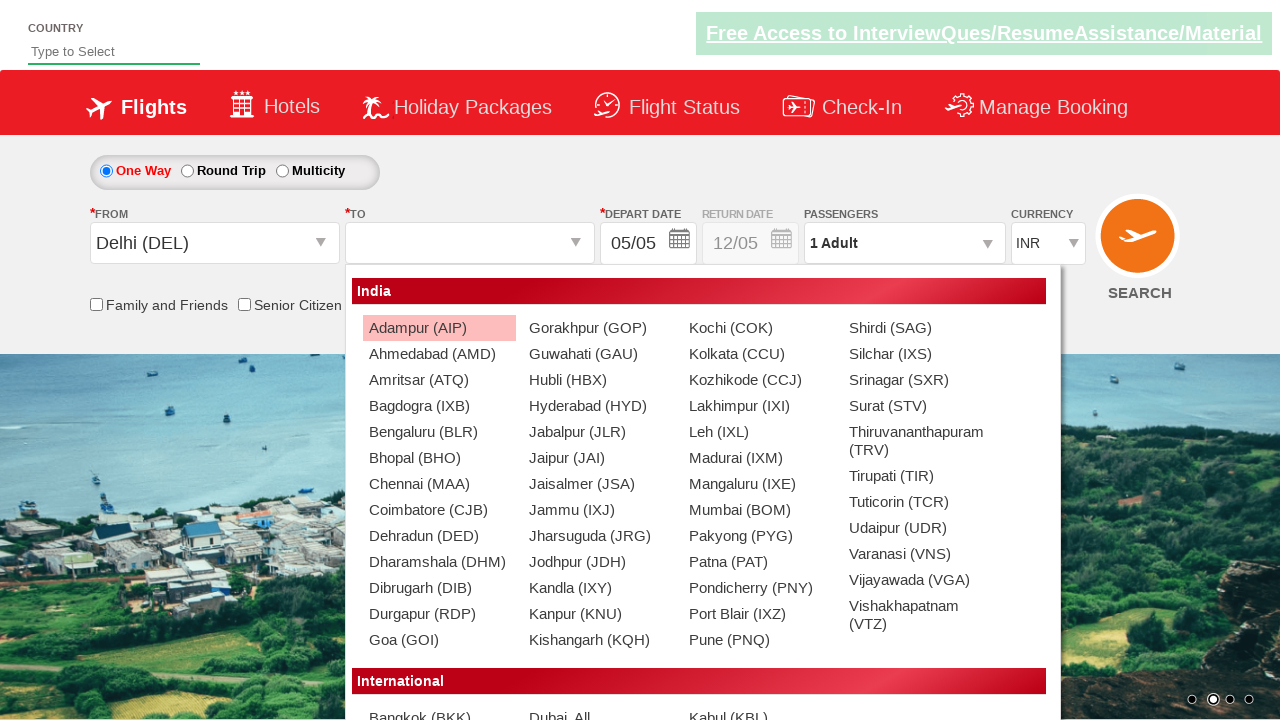

Destination city options loaded and visible
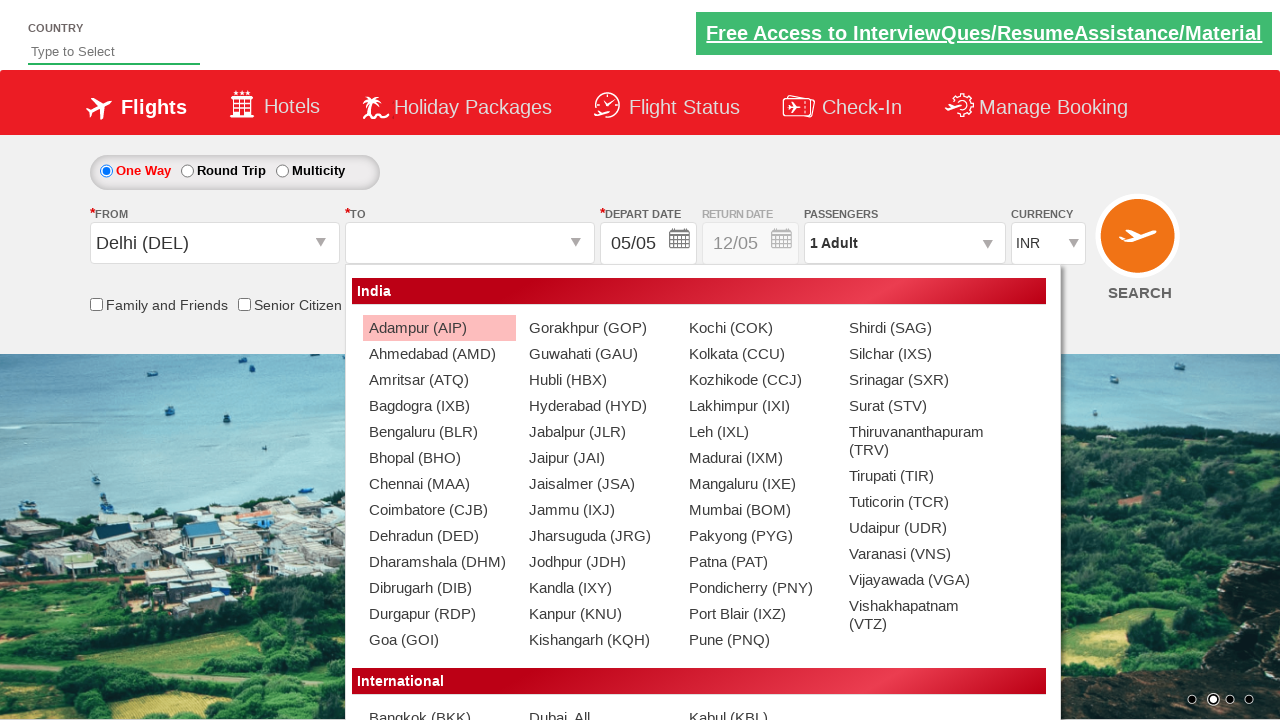

Verified that Delhi is not available as a destination option - same city selection prevention validated
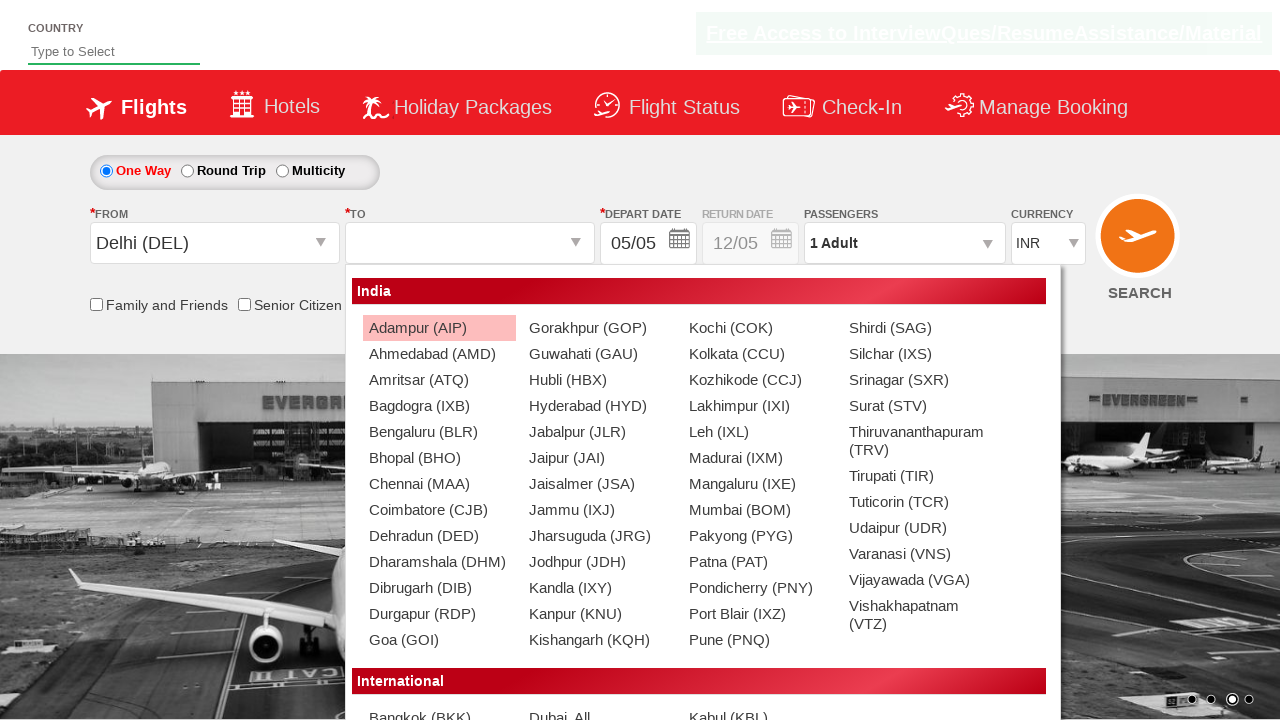

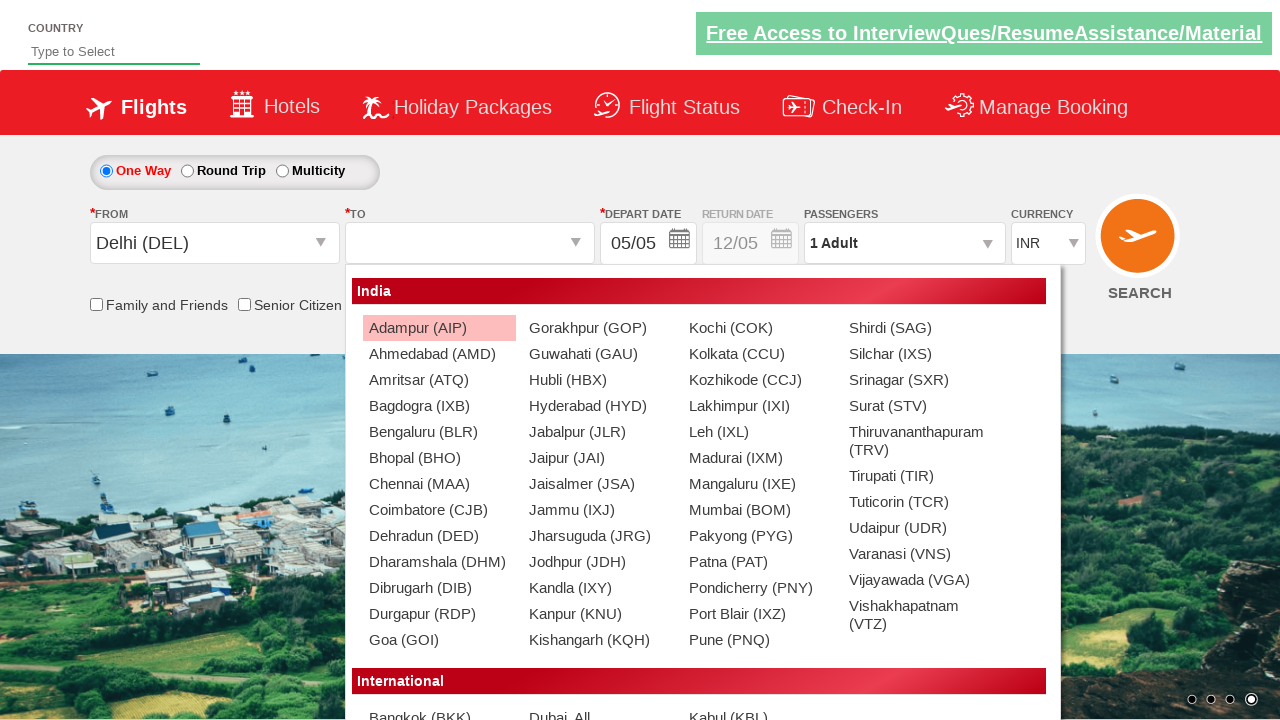